Tests keyboard control by holding down the Shift key and typing 'a' to produce an uppercase 'A' in a text input field.

Starting URL: https://www.selenium.dev/selenium/web/single_text_input.html

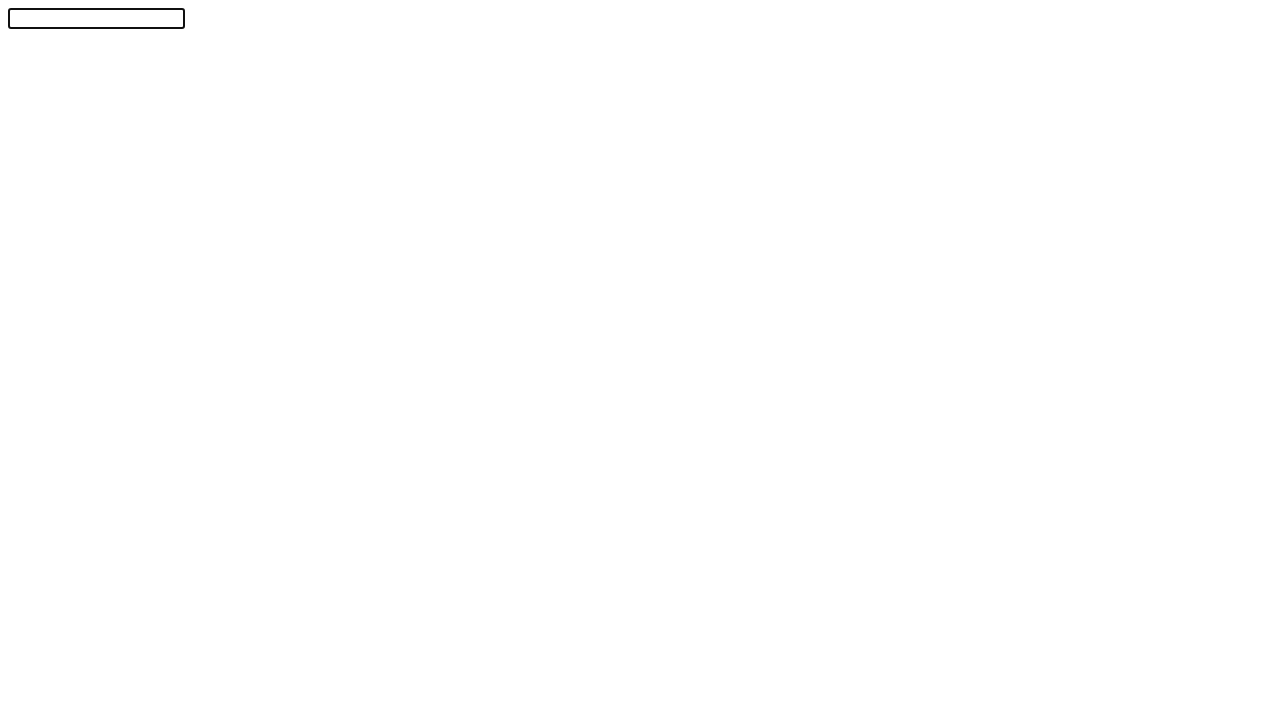

Clicked on the text input field to focus it at (96, 18) on input
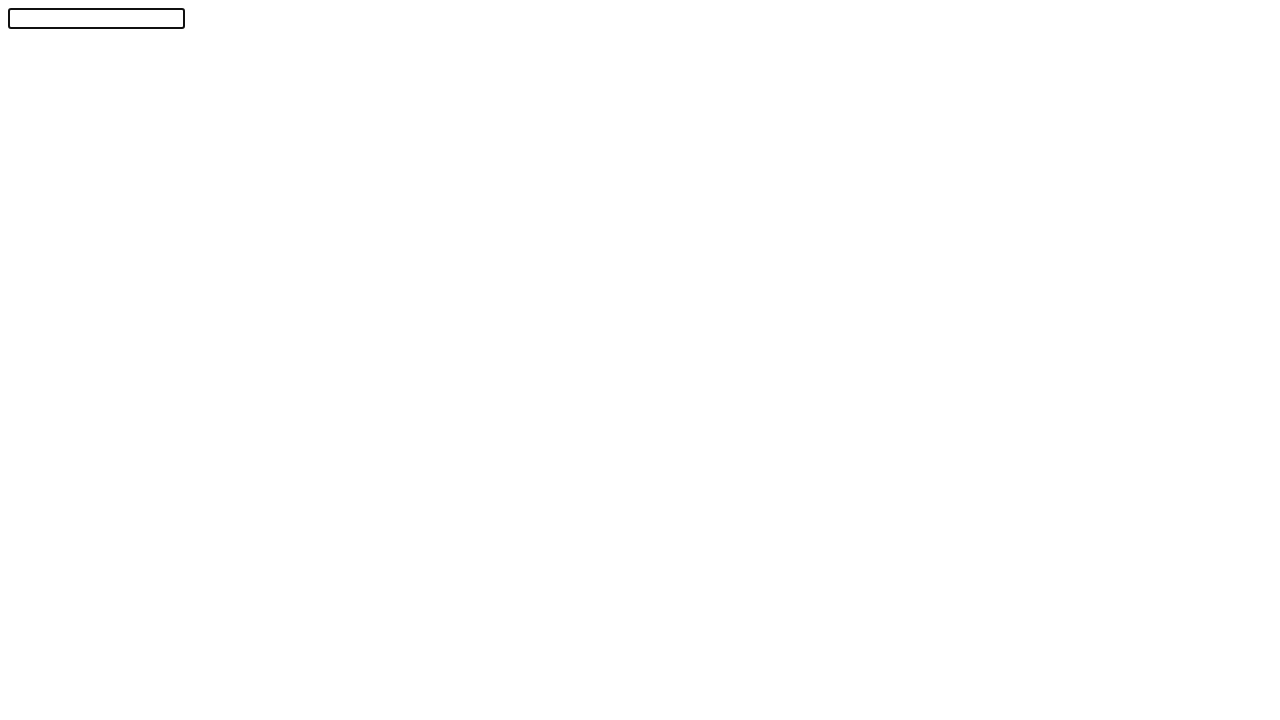

Pressed and held the Shift key
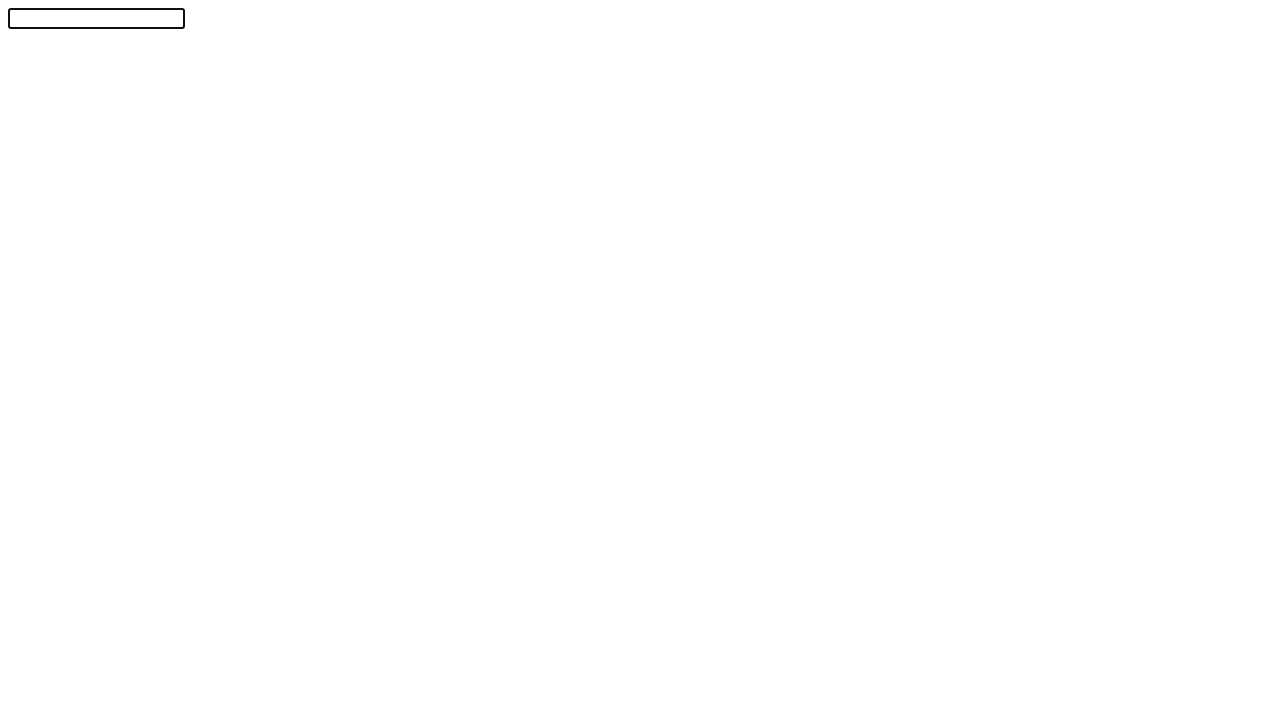

Pressed 'a' key while Shift is held, producing uppercase 'A'
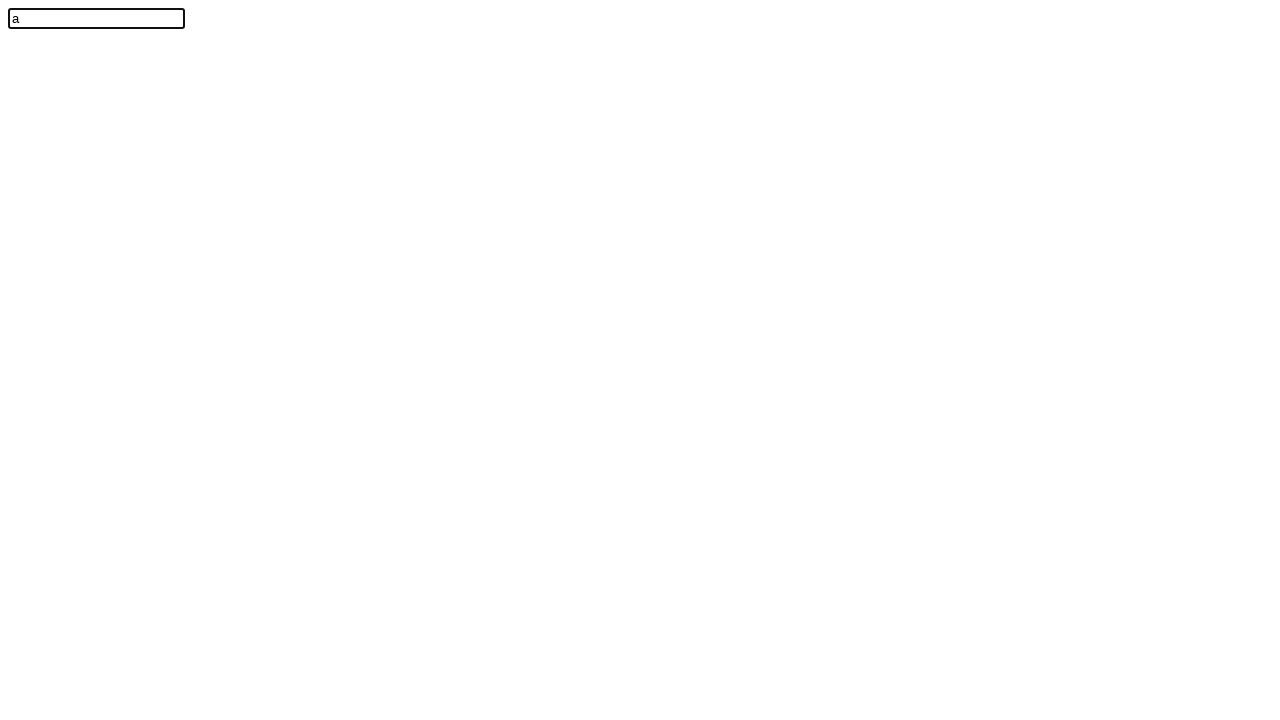

Released the Shift key
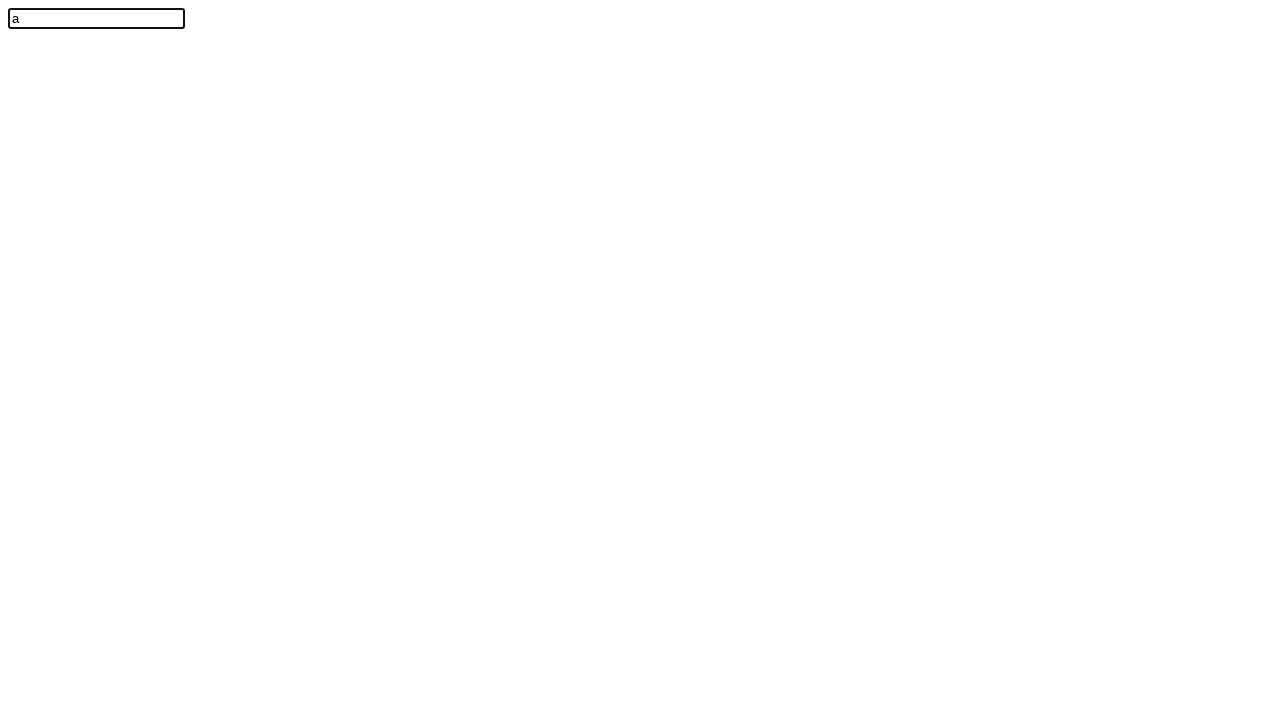

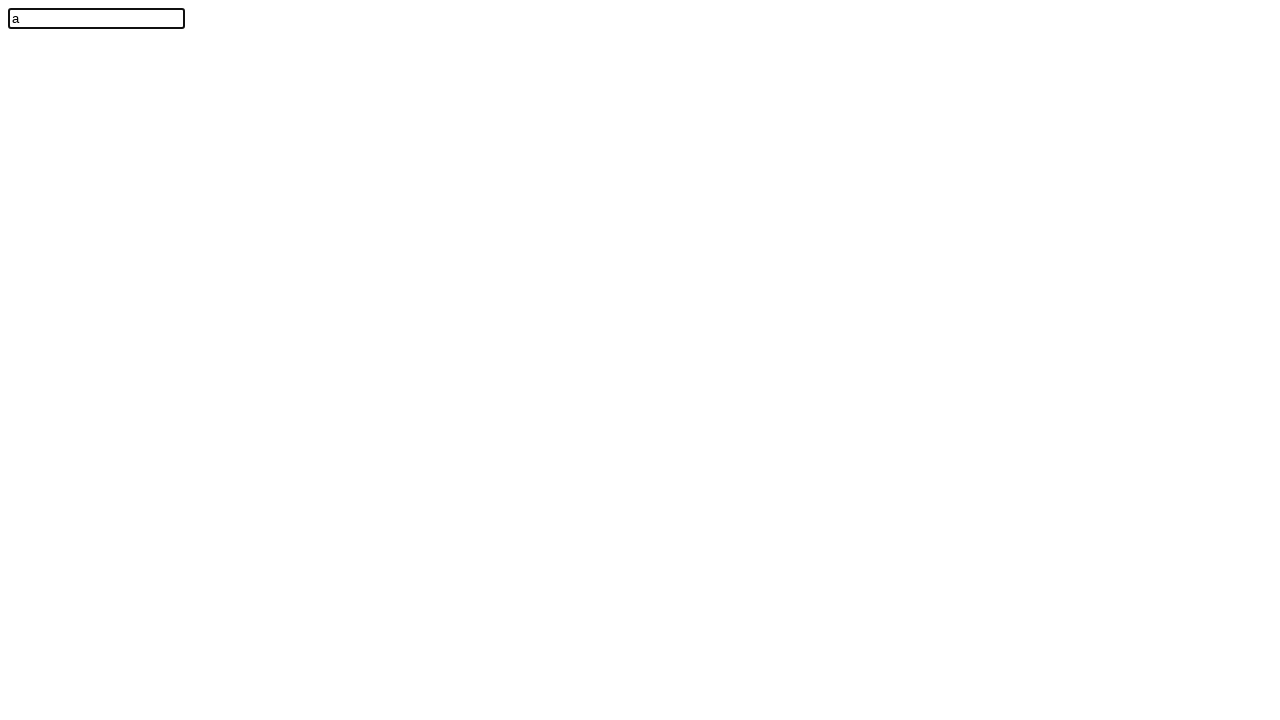